Tests the add/remove elements functionality by clicking "Add Element" button to create a delete button, verifying it appears, then clicking delete and verifying the element is removed from the page.

Starting URL: https://practice.cydeo.com/add_remove_elements/

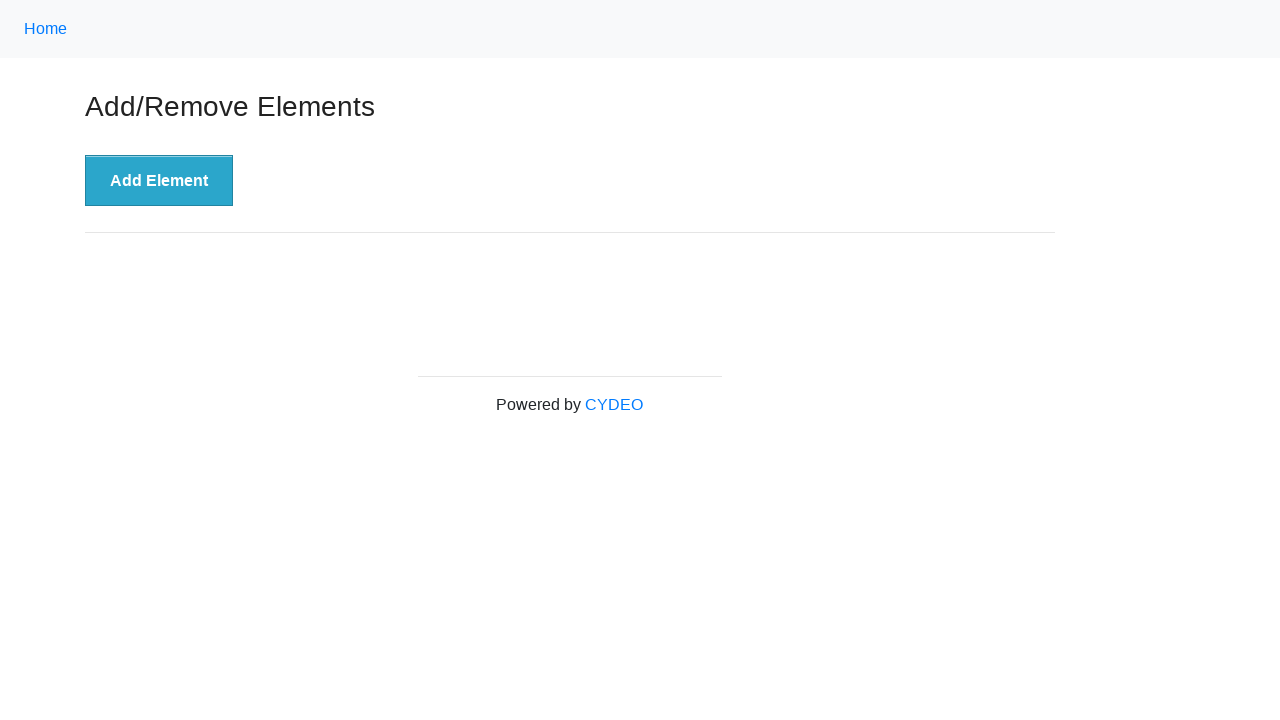

Clicked 'Add Element' button to create a delete button at (159, 181) on xpath=//button[.='Add Element']
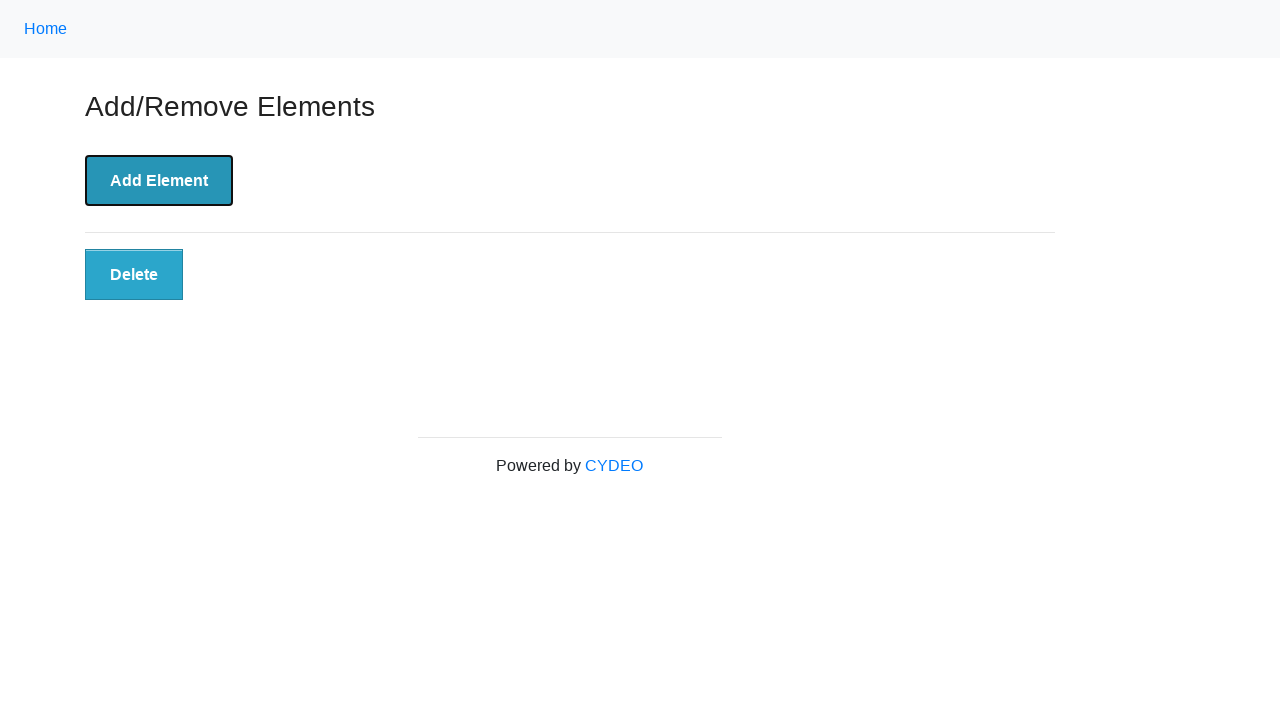

Waited for and verified Delete button appeared on the page
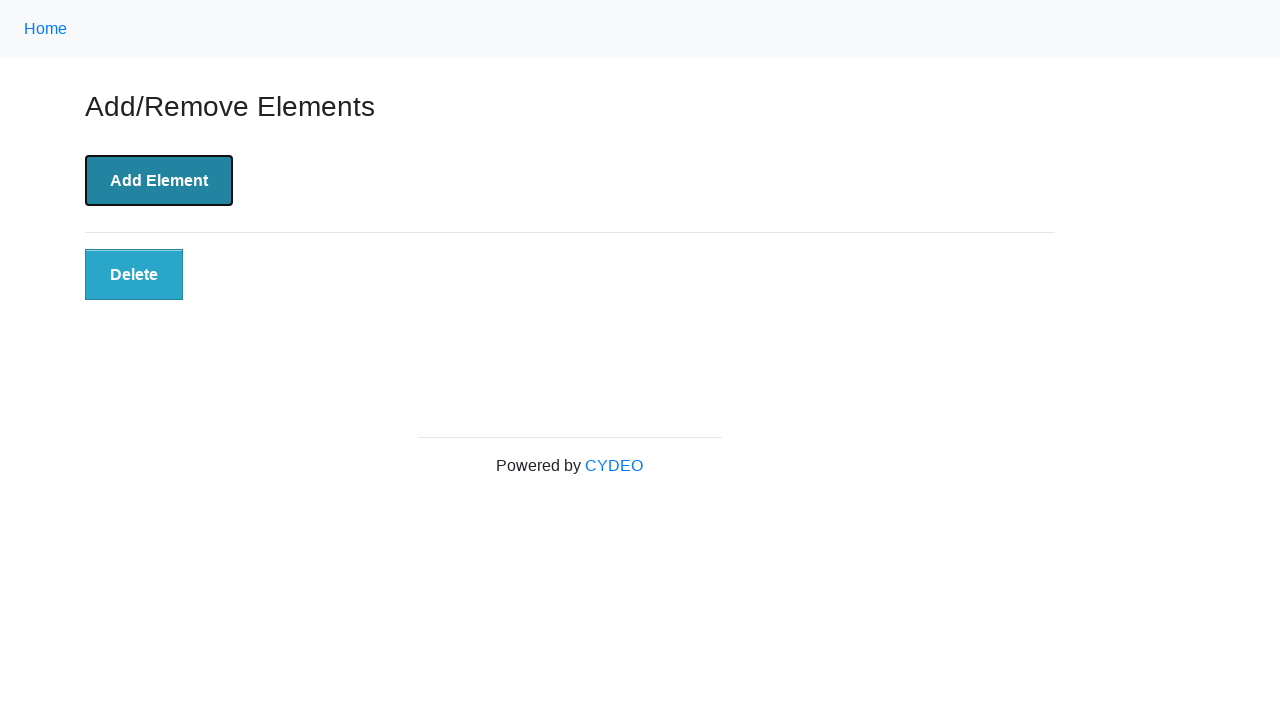

Clicked the Delete button to remove the element
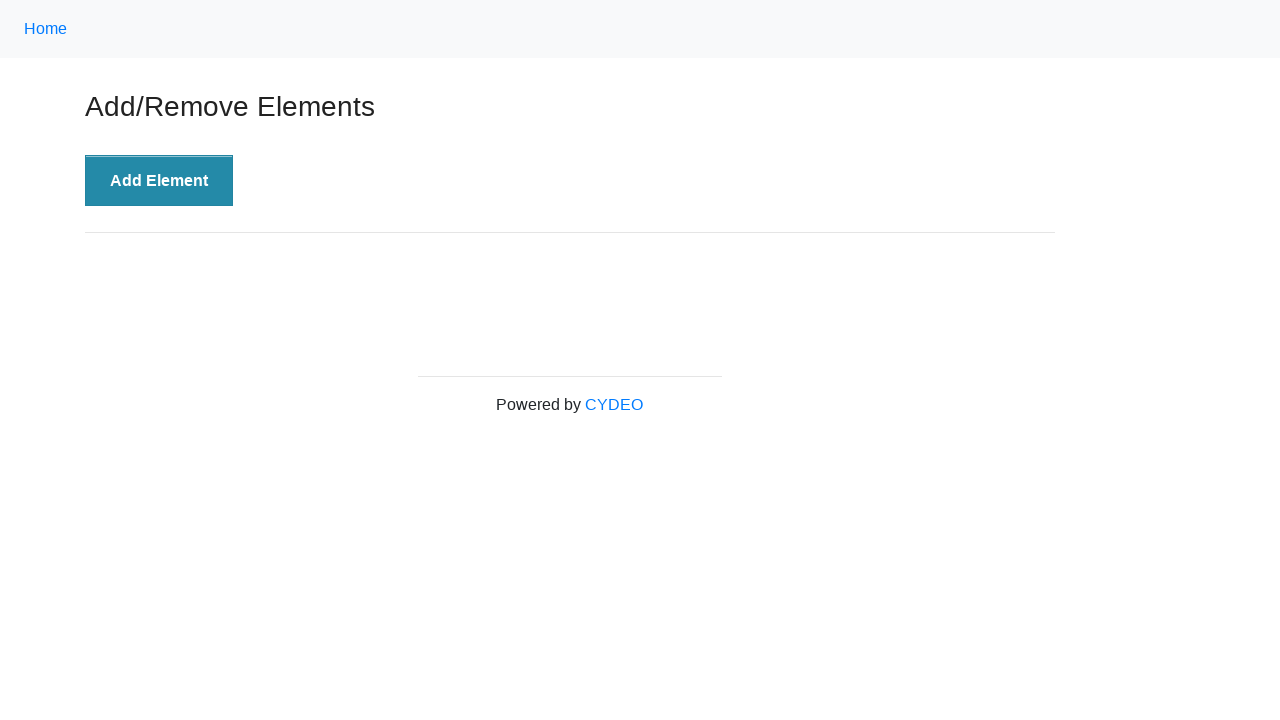

Verified Delete button is no longer present on the page
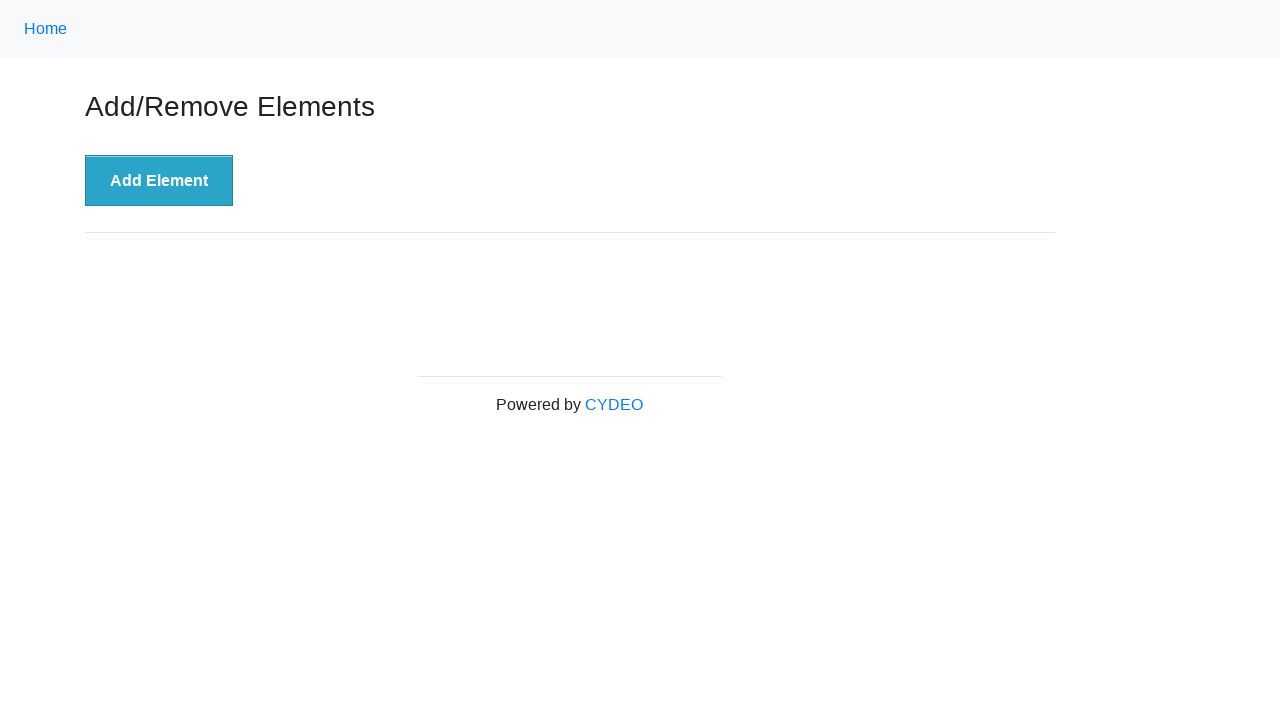

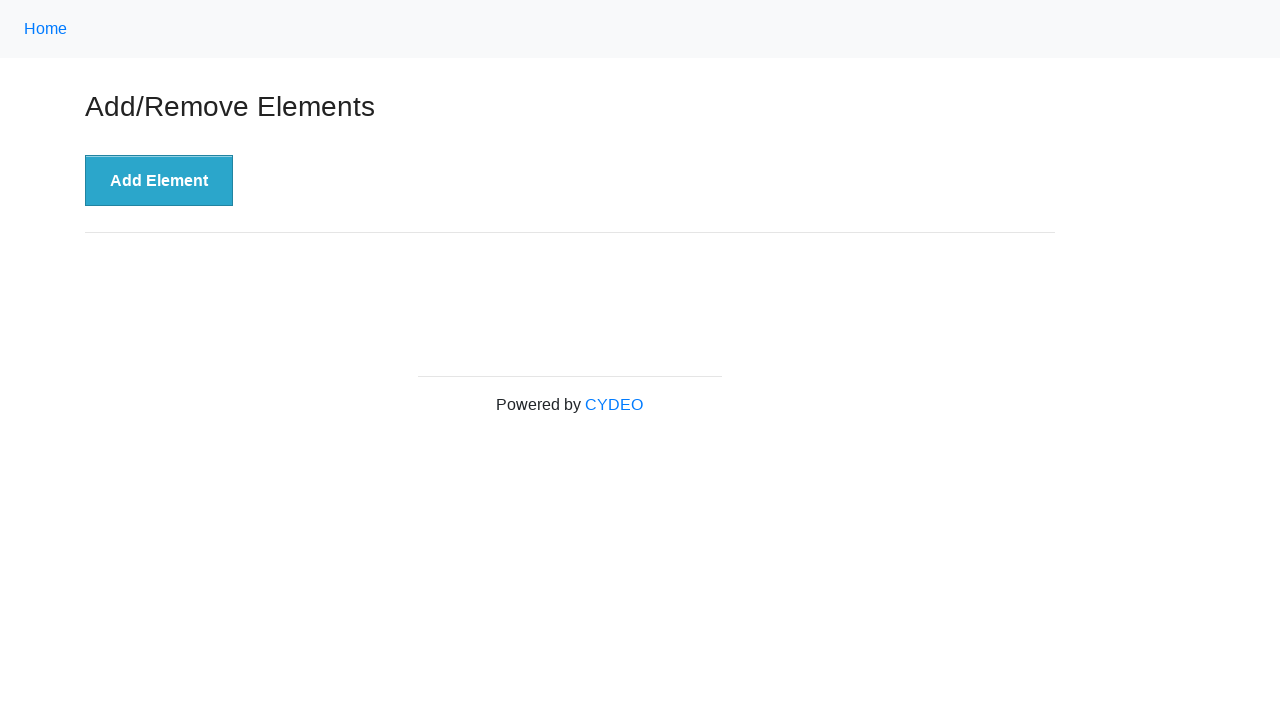